Tests interaction with SVG map elements by finding all state paths in an India map and clicking on the Tripura state

Starting URL: https://www.amcharts.com/svg-maps/?map=india

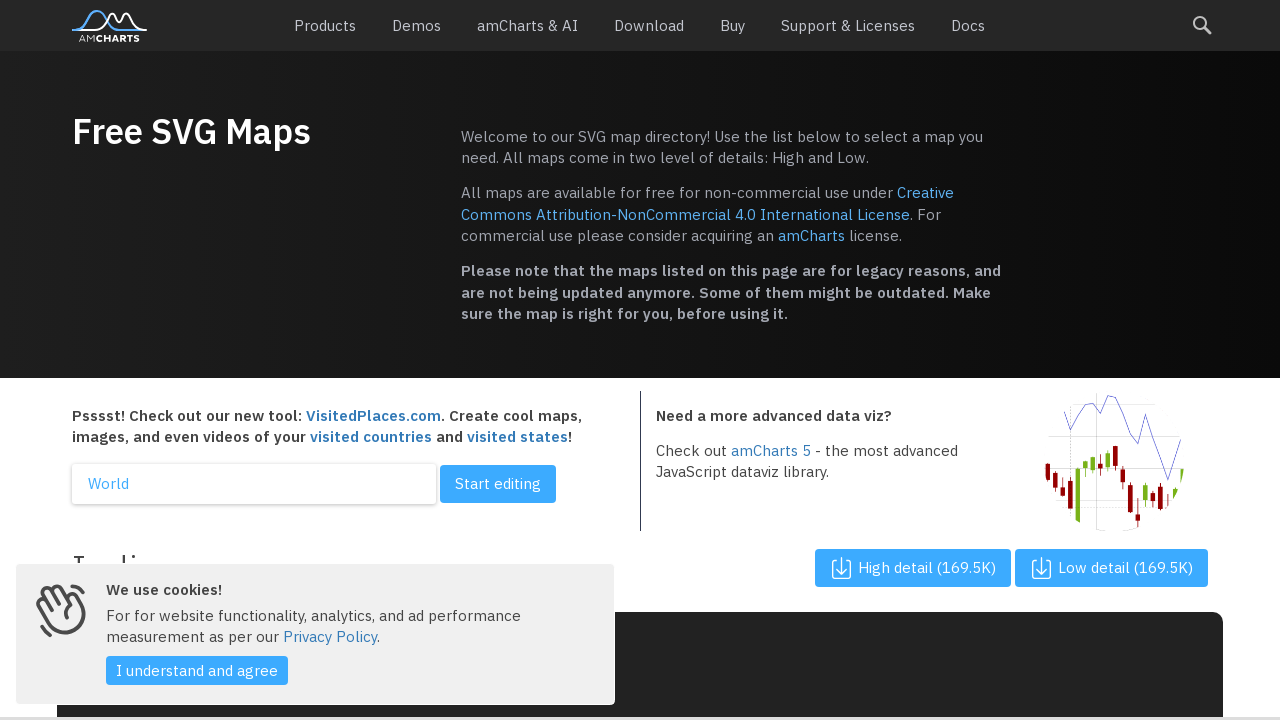

Waited for SVG map to load
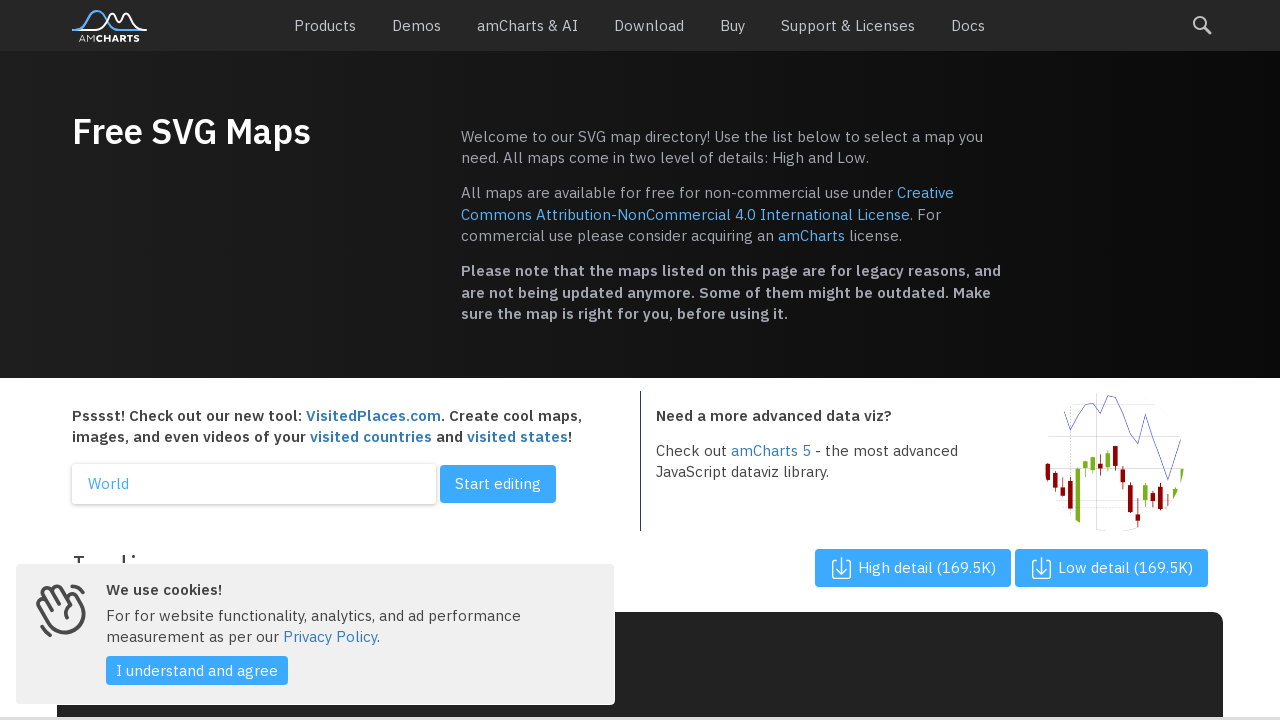

Located all state path elements in the India SVG map
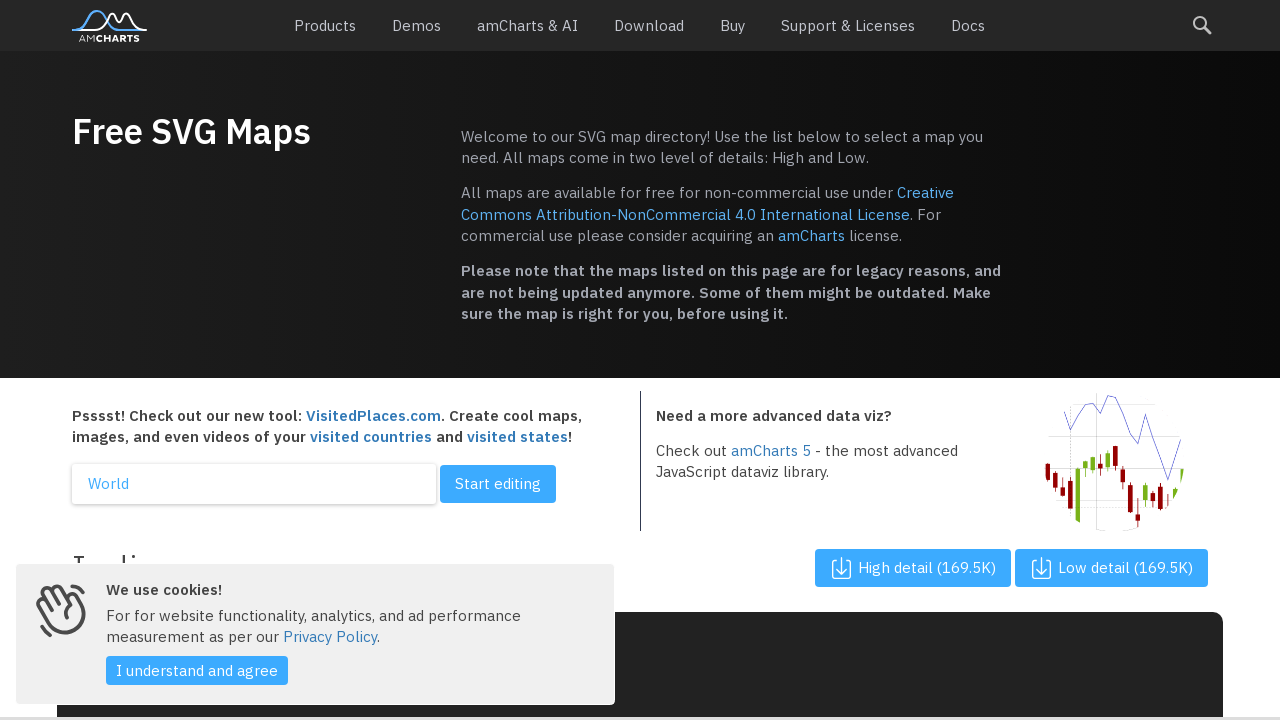

Retrieved count of states: 0
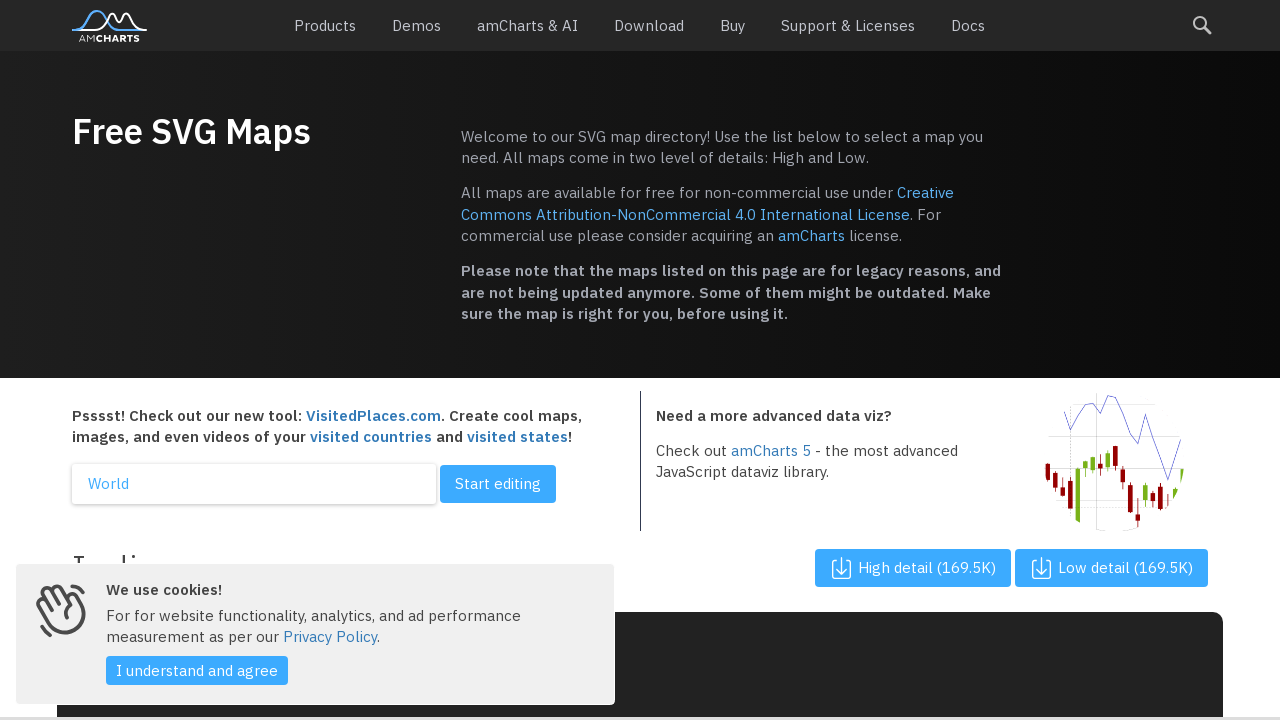

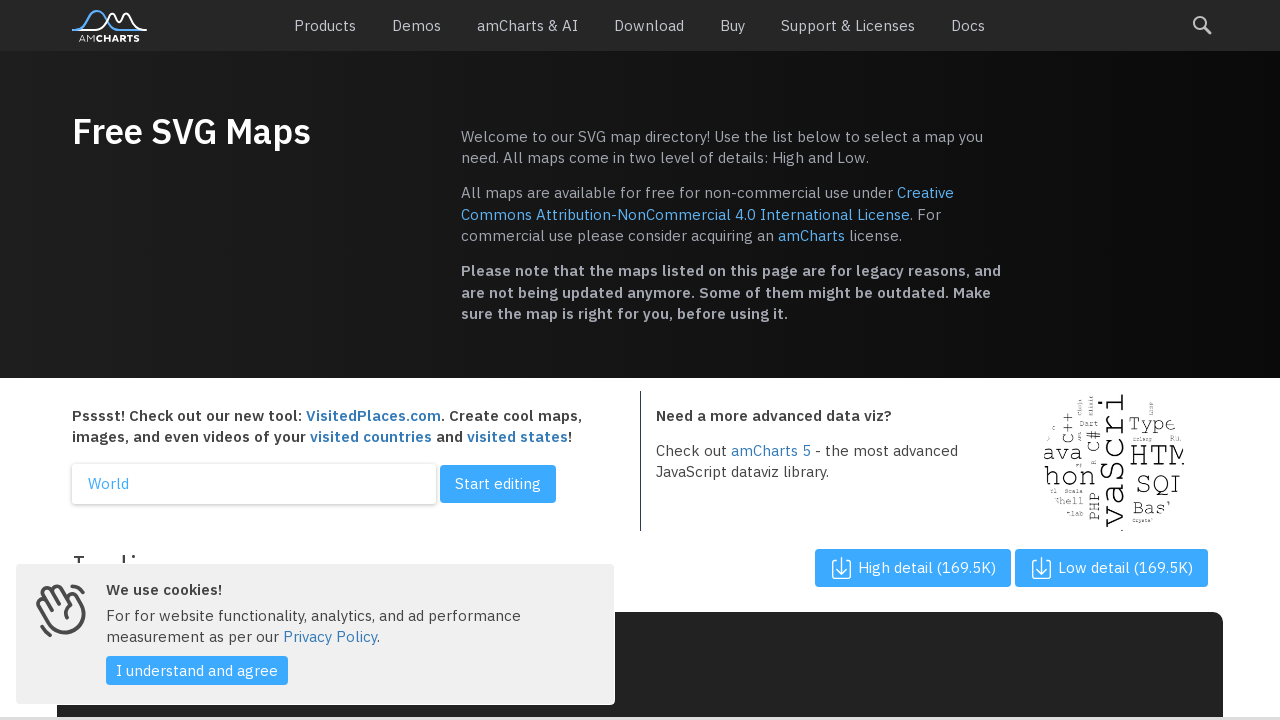